Navigates to the OrangeHRM 30-day free trial page and waits for it to load. This appears to be an incomplete script that was intended to demonstrate browser window handling but only contains the initial navigation.

Starting URL: https://www.orangehrm.com/en/30-day-free-trial

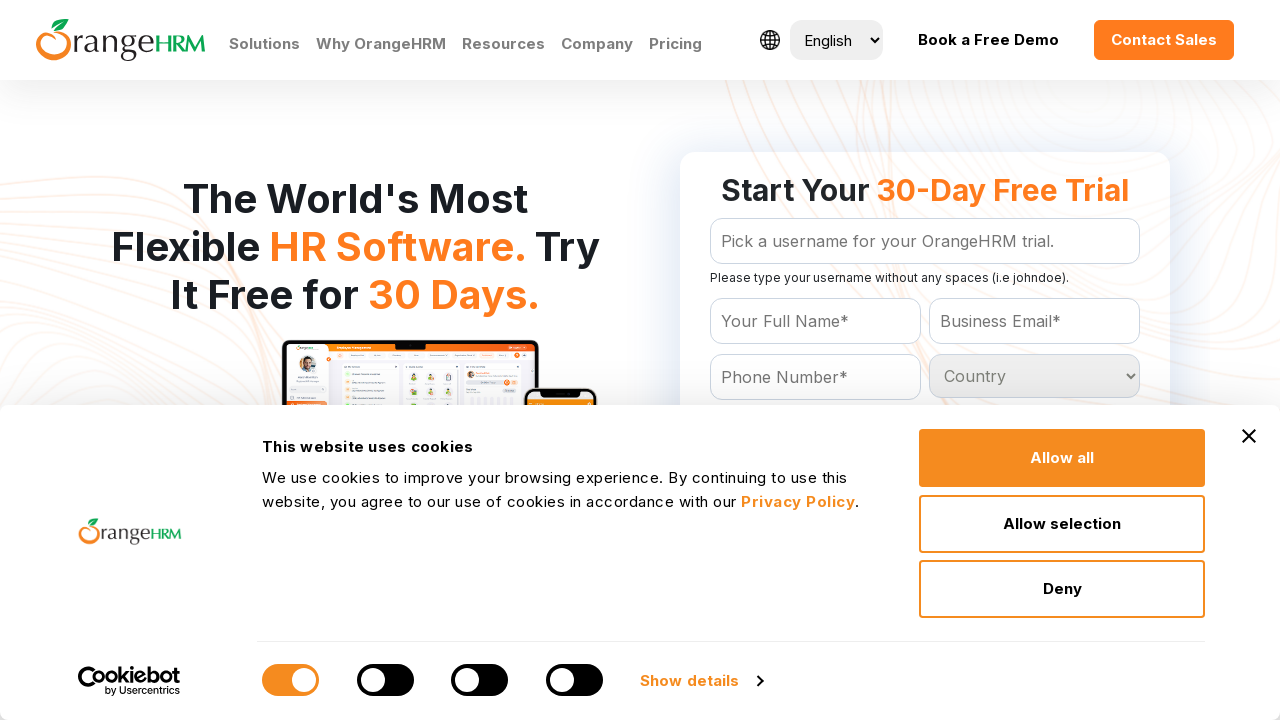

Waited for OrangeHRM 30-day free trial page to load with networkidle state
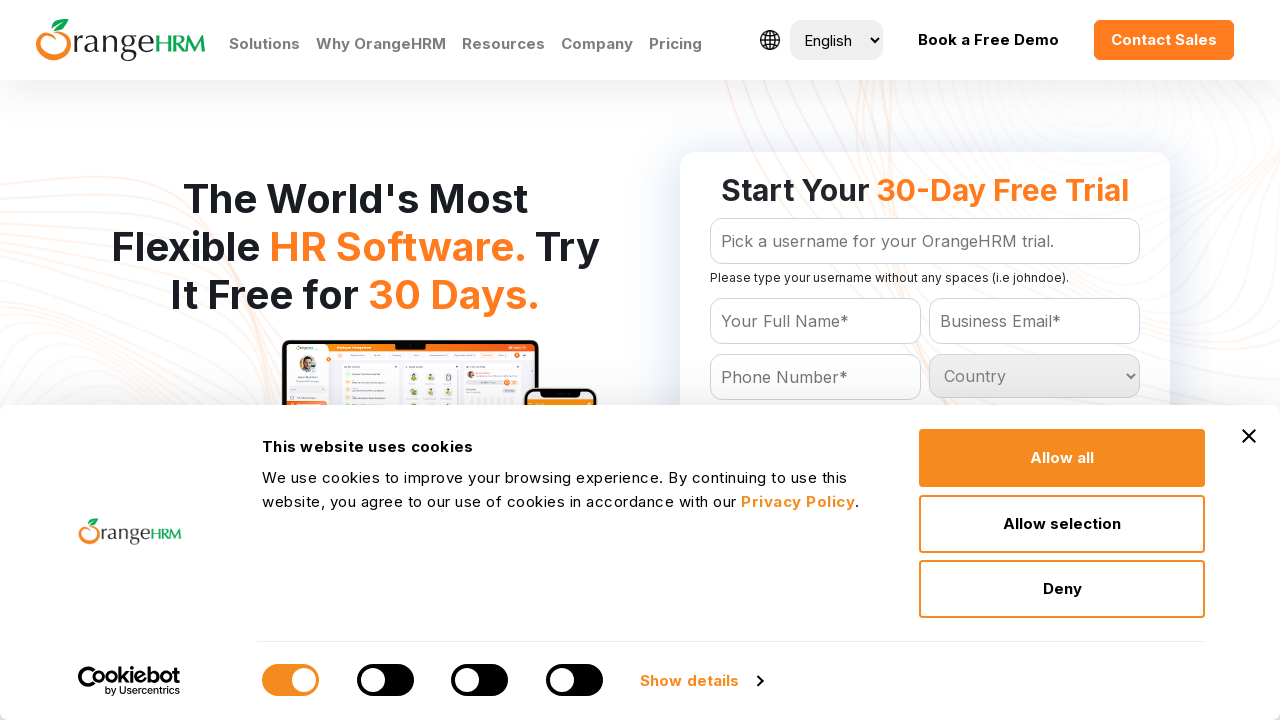

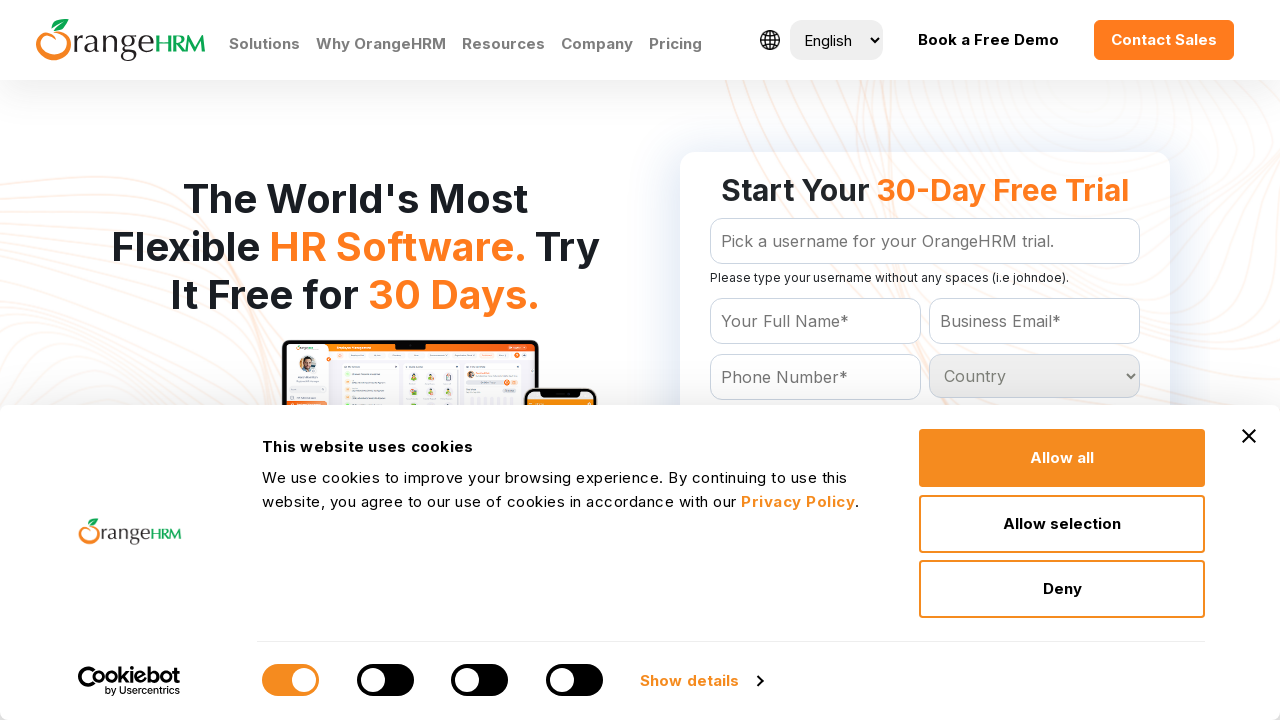